Tests a registration form by filling in first name, last name, and email fields, then submitting the form and verifying successful registration

Starting URL: http://suninjuly.github.io/registration1.html

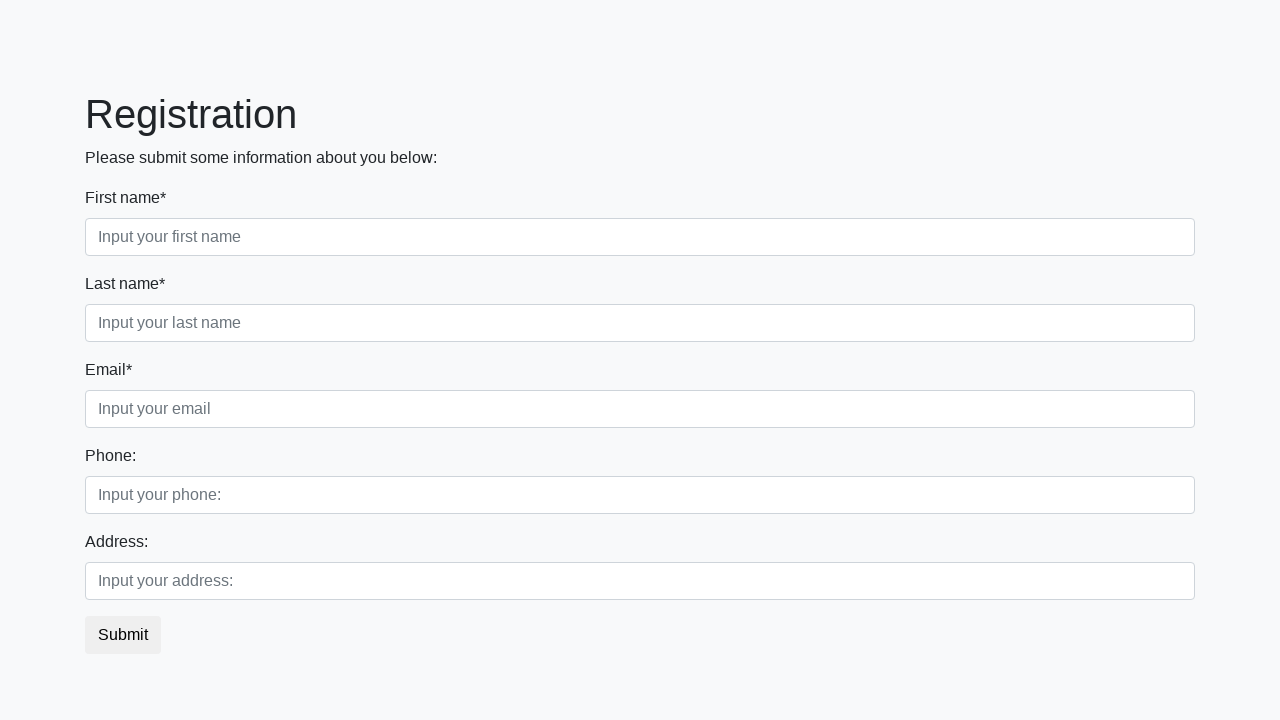

Filled first name field with 'John' on div.first_block > div.first_class > input
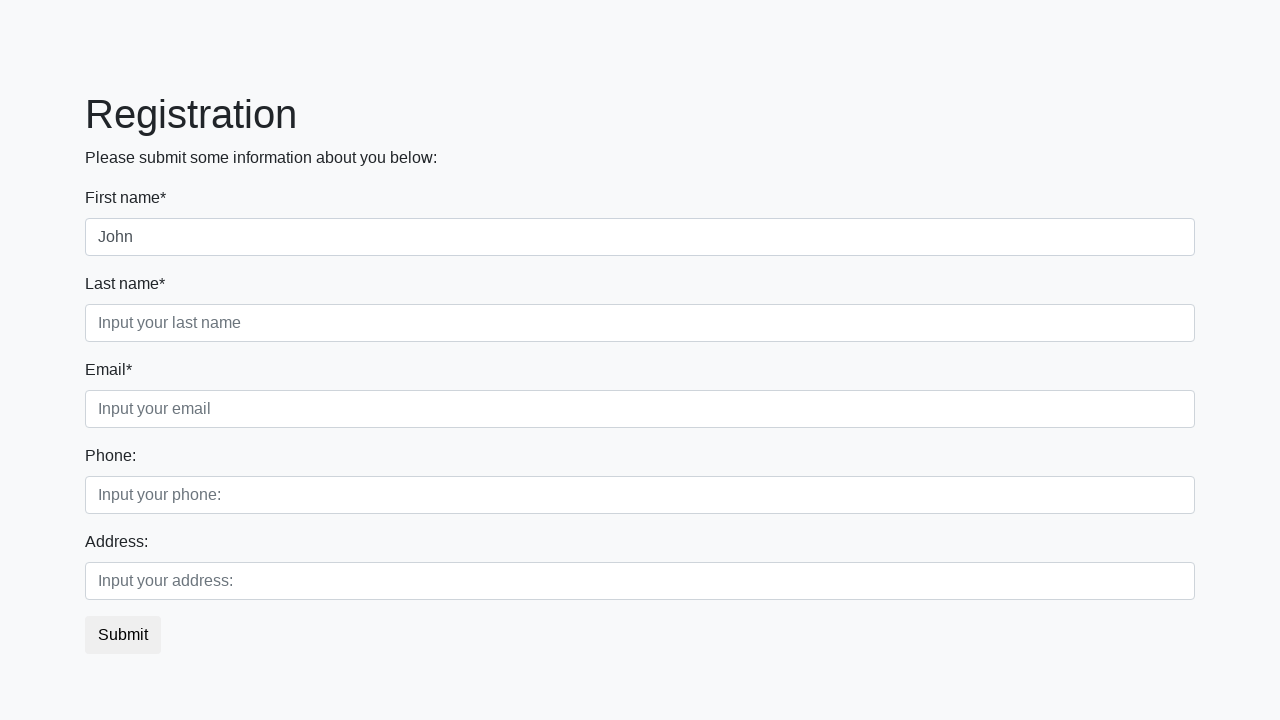

Filled last name field with 'Smith' on div.first_block > div.second_class > input
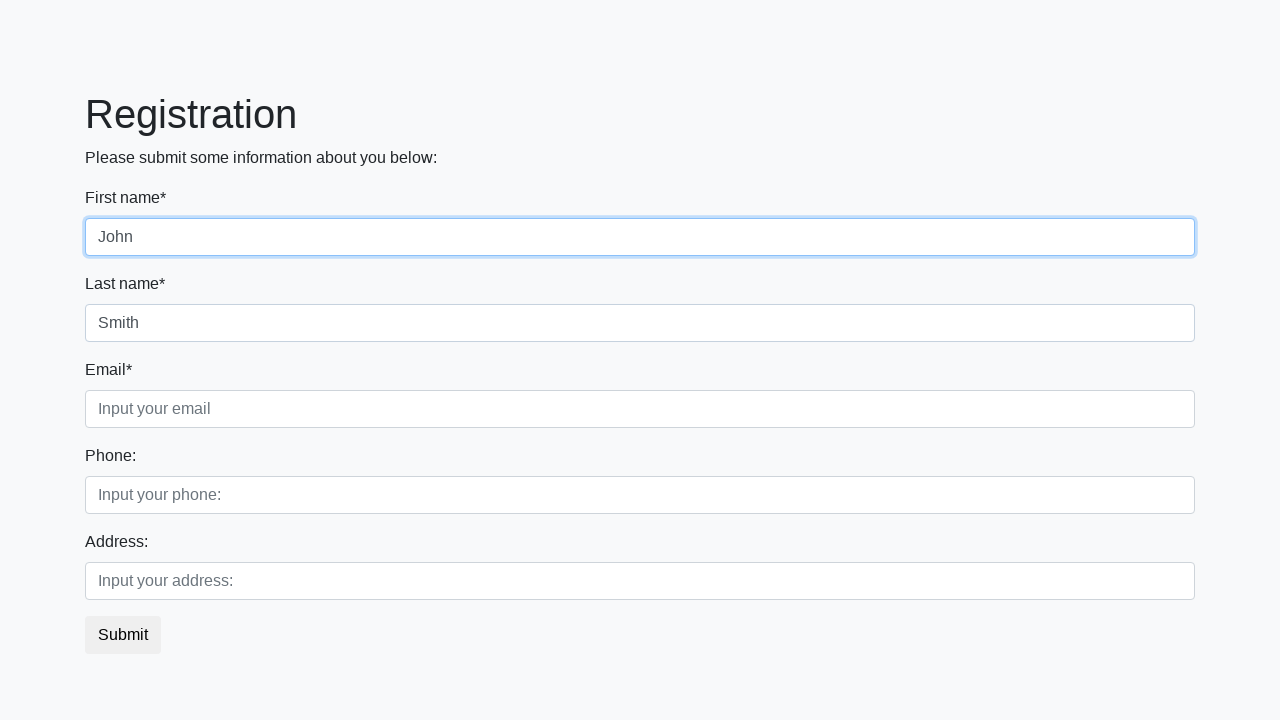

Filled email field with 'test@mail.com' on div.first_block > div.third_class > input
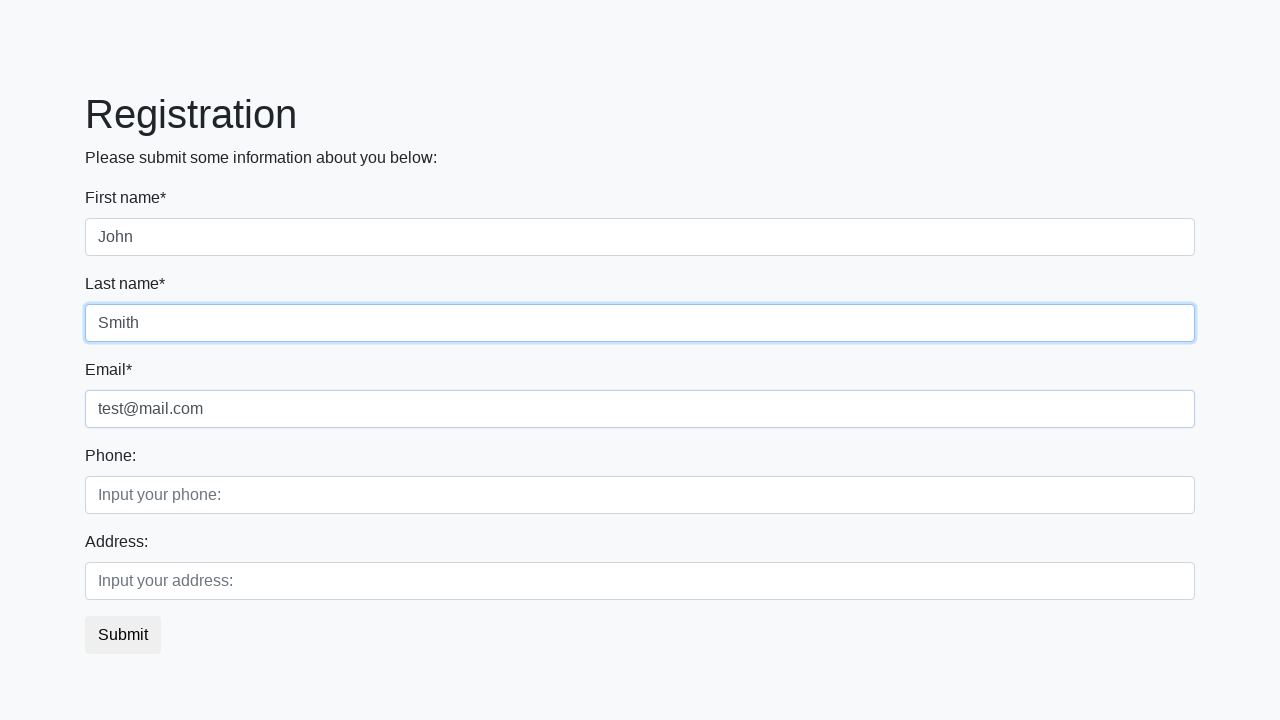

Clicked submit button to register at (123, 635) on button.btn
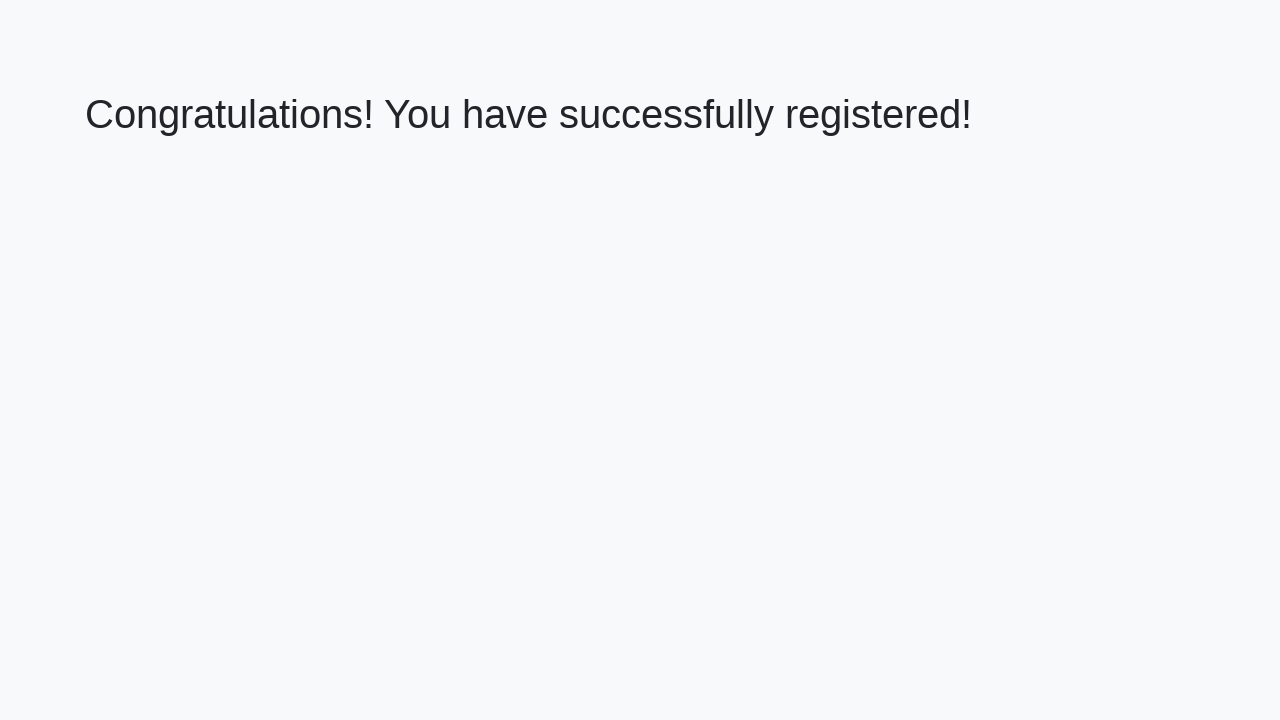

Registration confirmation page loaded
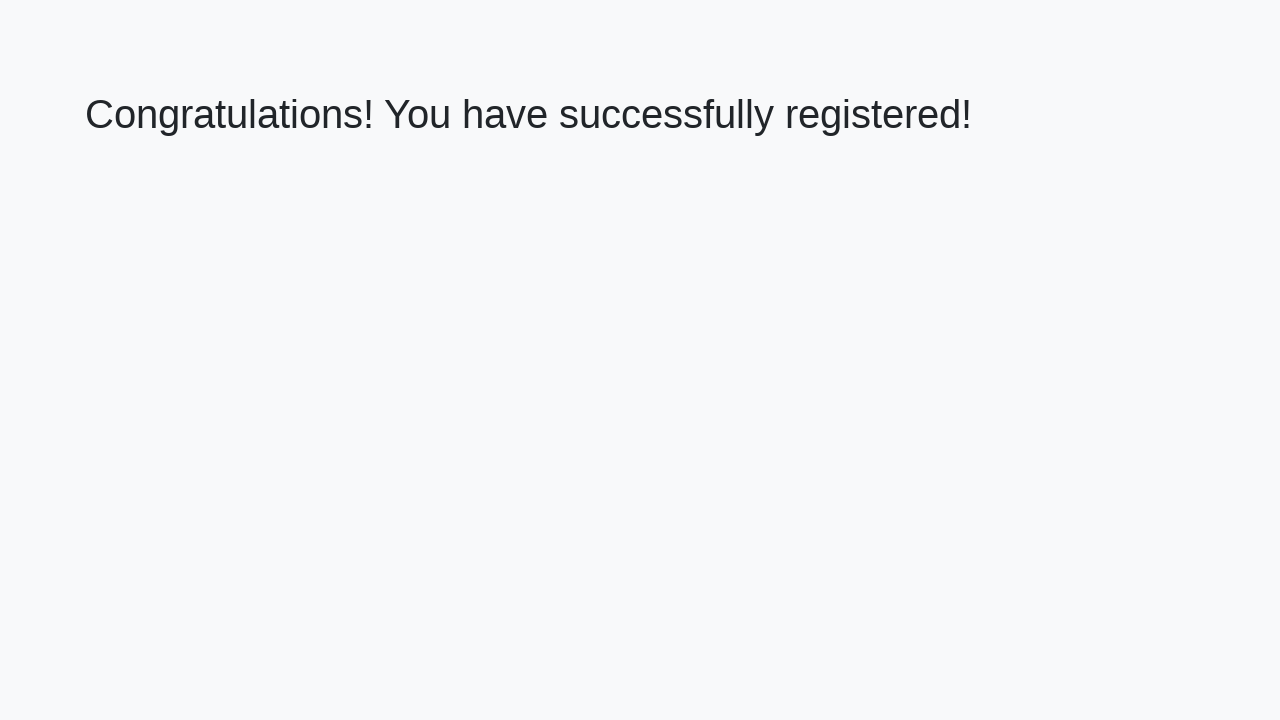

Retrieved confirmation message: 'Congratulations! You have successfully registered!'
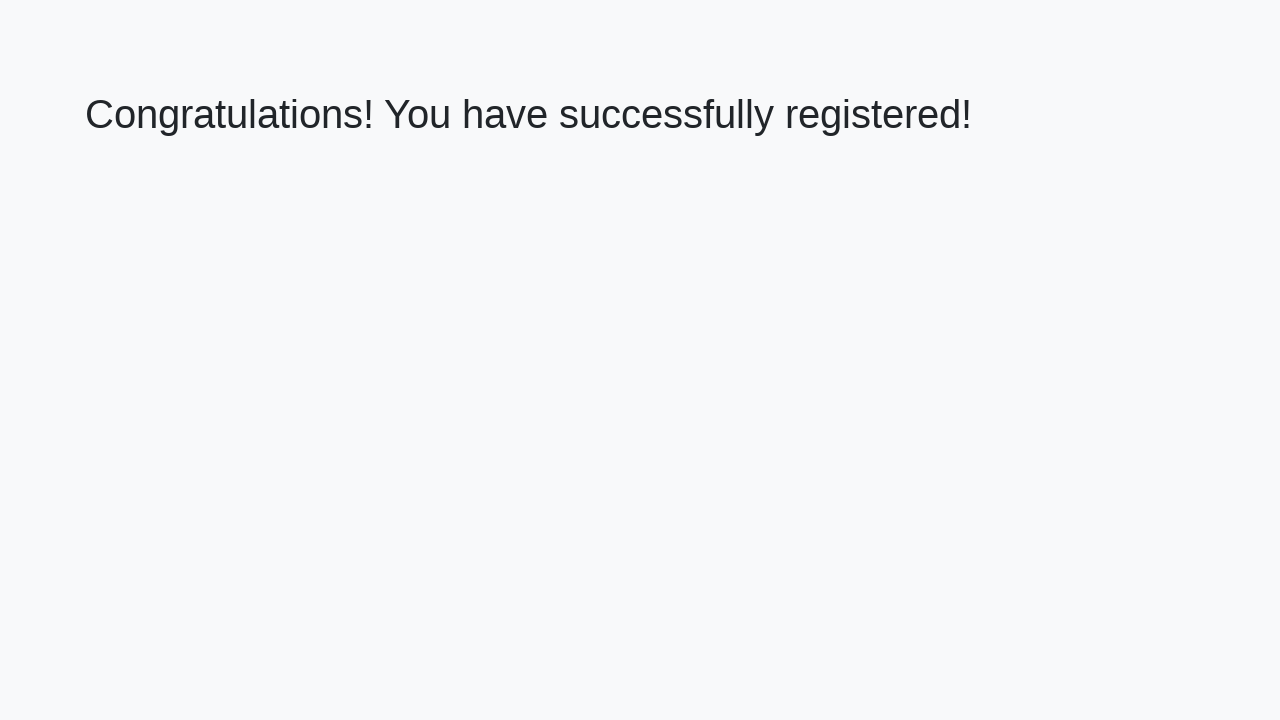

Verified successful registration message
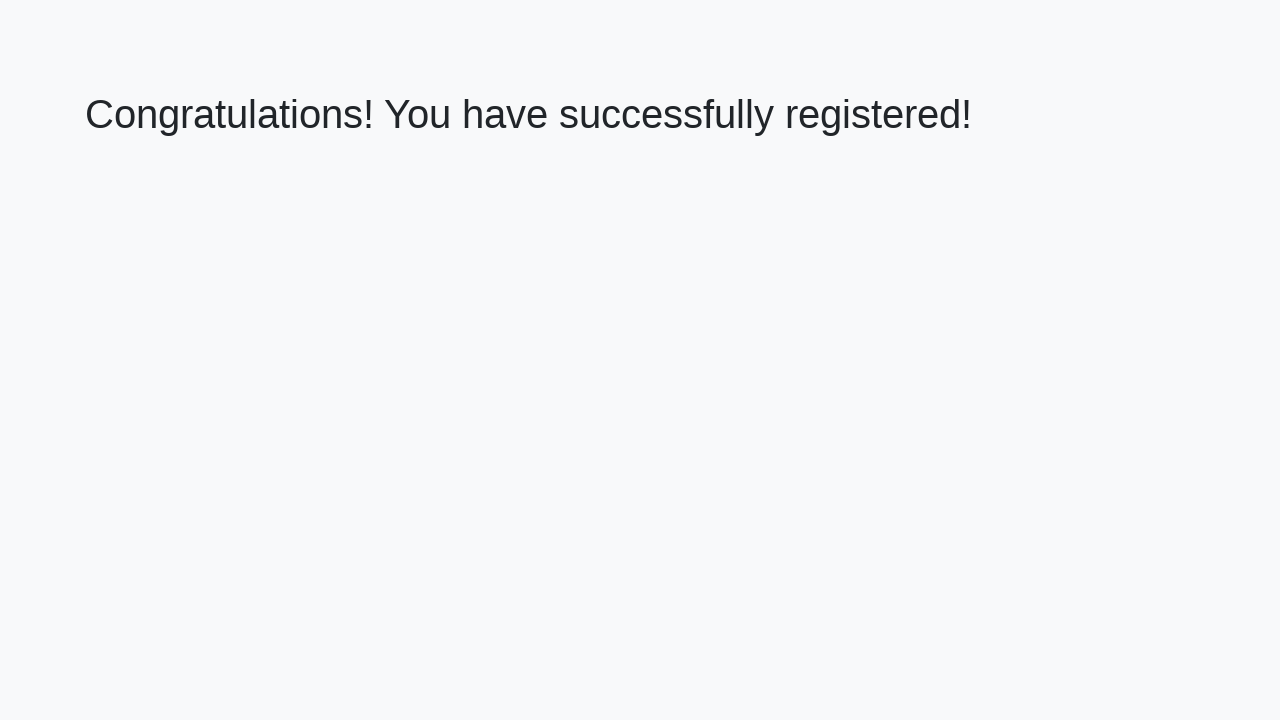

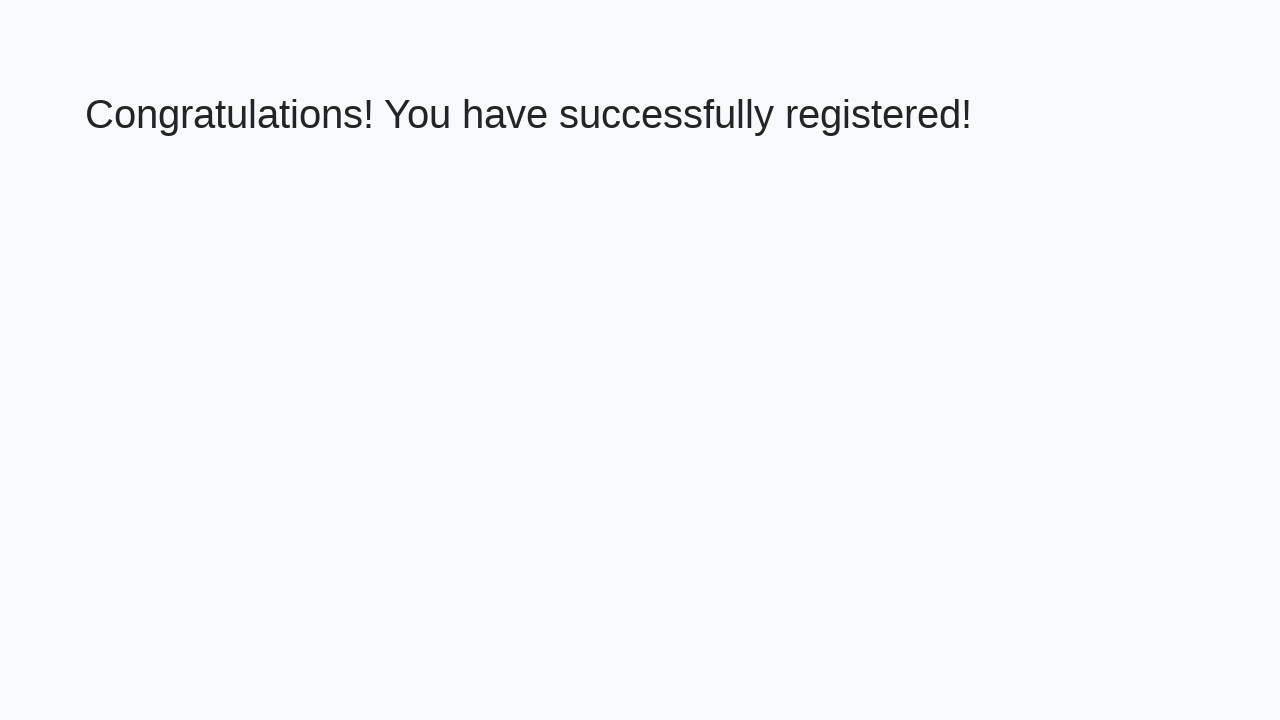